Tests window handling by clicking a link within an iframe that opens in a new window

Starting URL: https://www.w3schools.com/tags/tryit.asp?filename=tryhtml_link_target

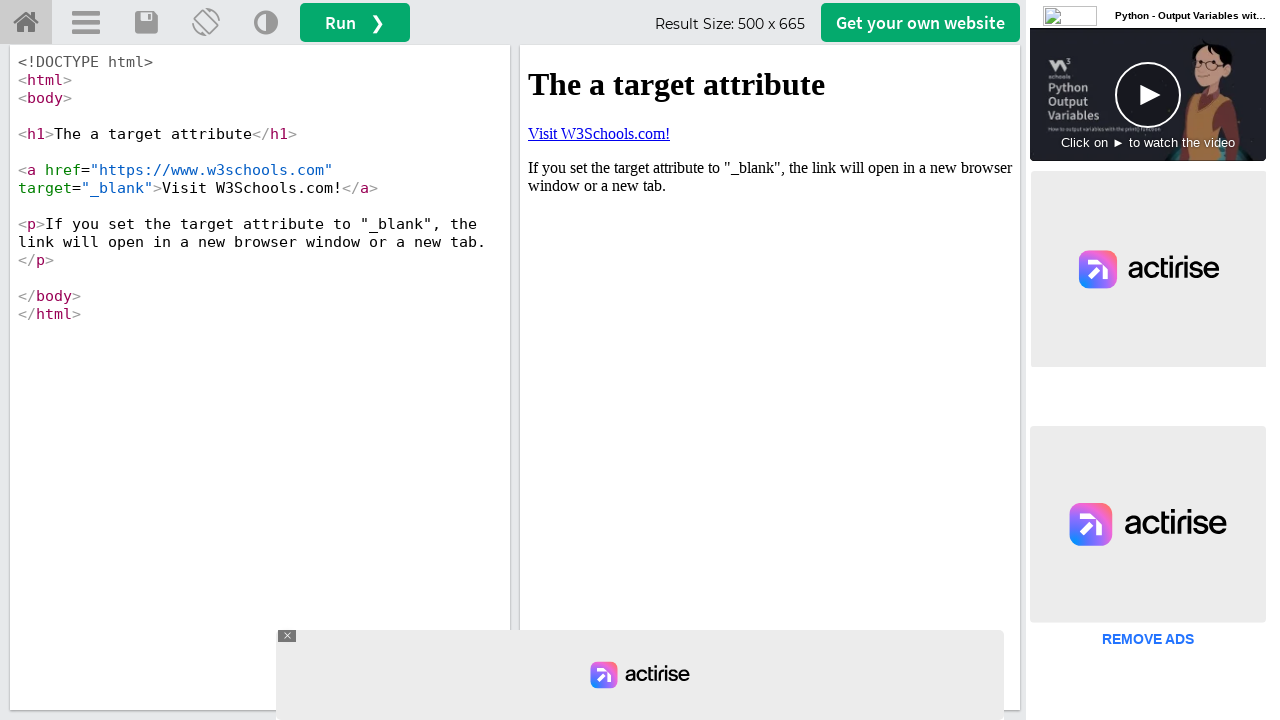

Waited for iframe#iframeResult to load
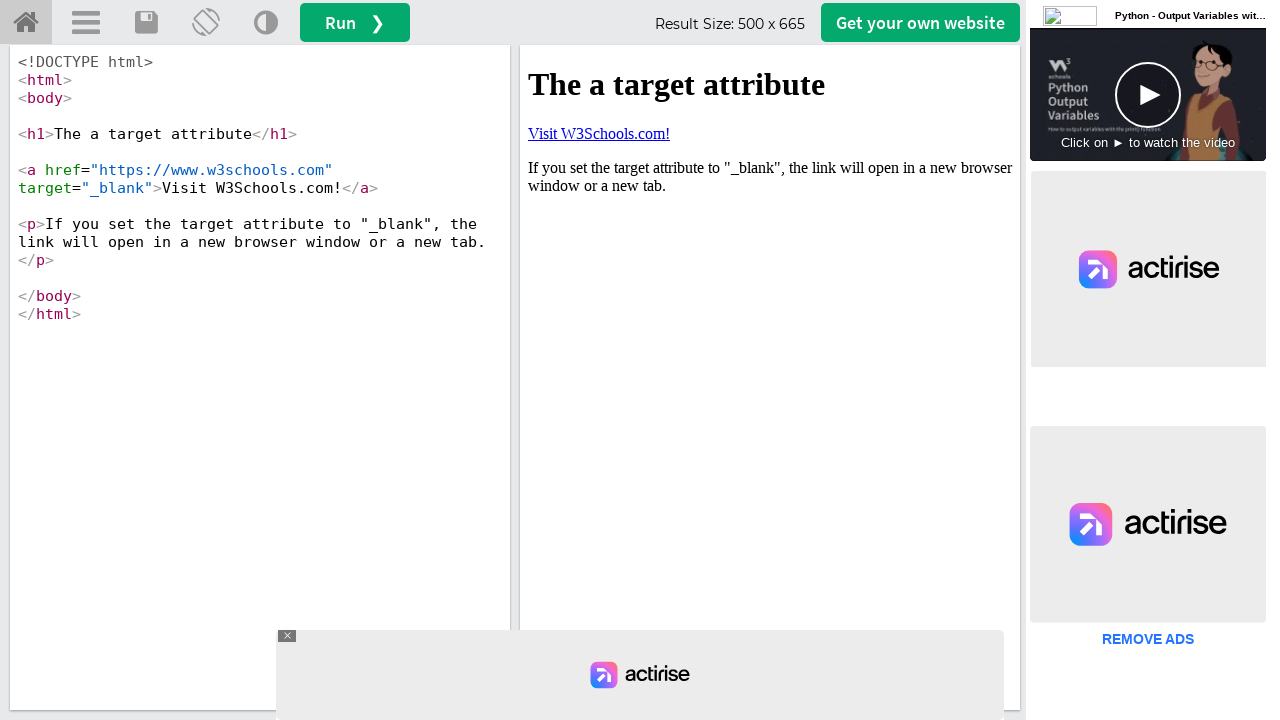

Located iframe#iframeResult frame
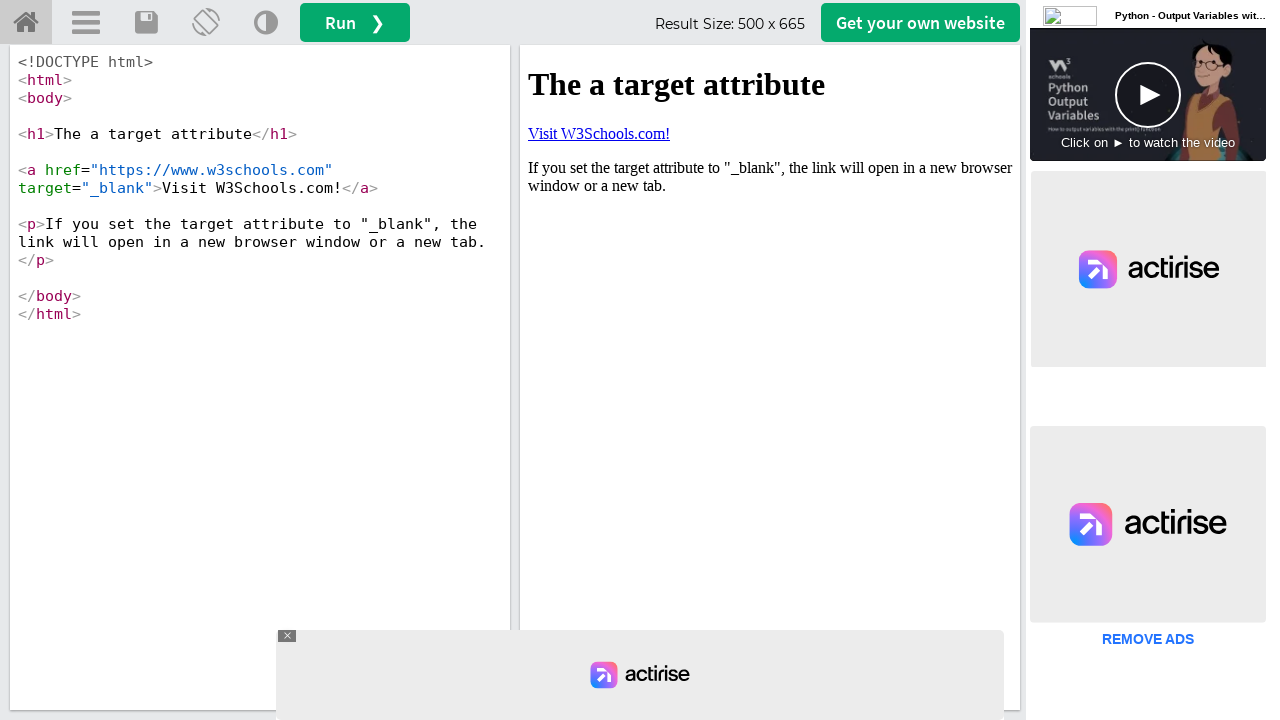

Clicked link 'Visit W3Schools.com!' which opens in new window at (599, 133) on iframe#iframeResult >> internal:control=enter-frame >> a:has-text('Visit W3Schoo
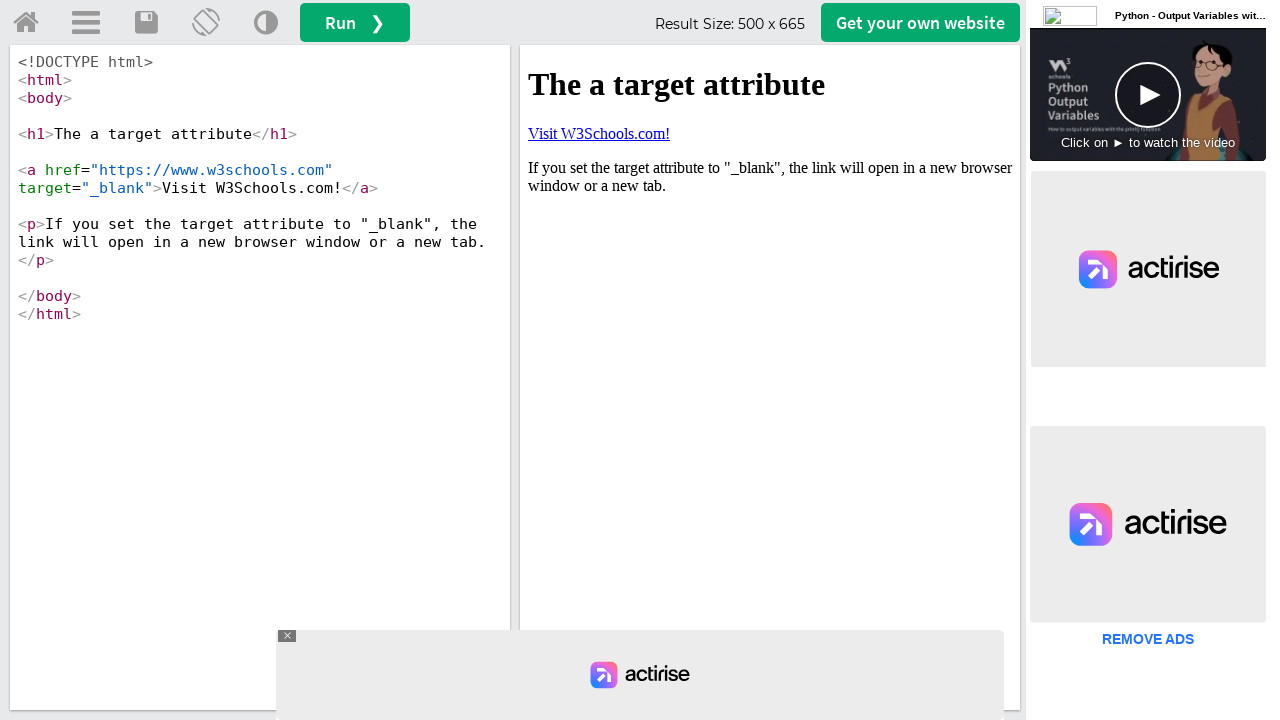

Captured new popup window
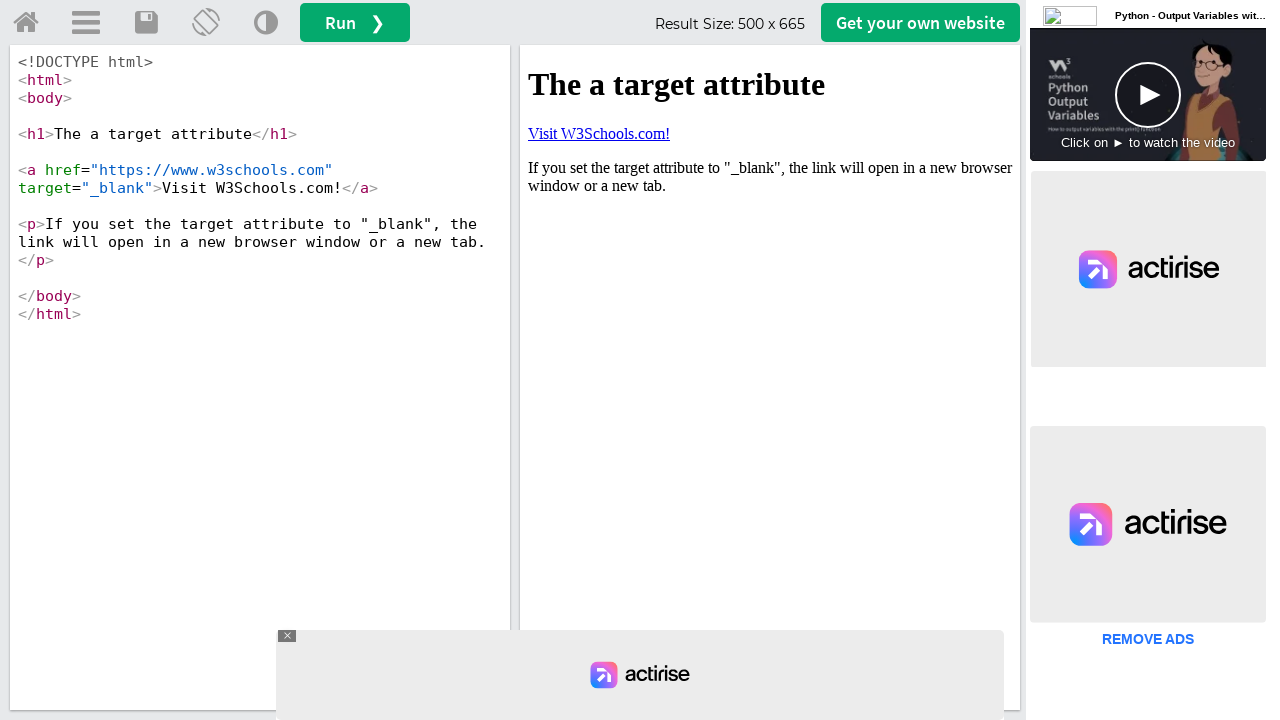

New window finished loading
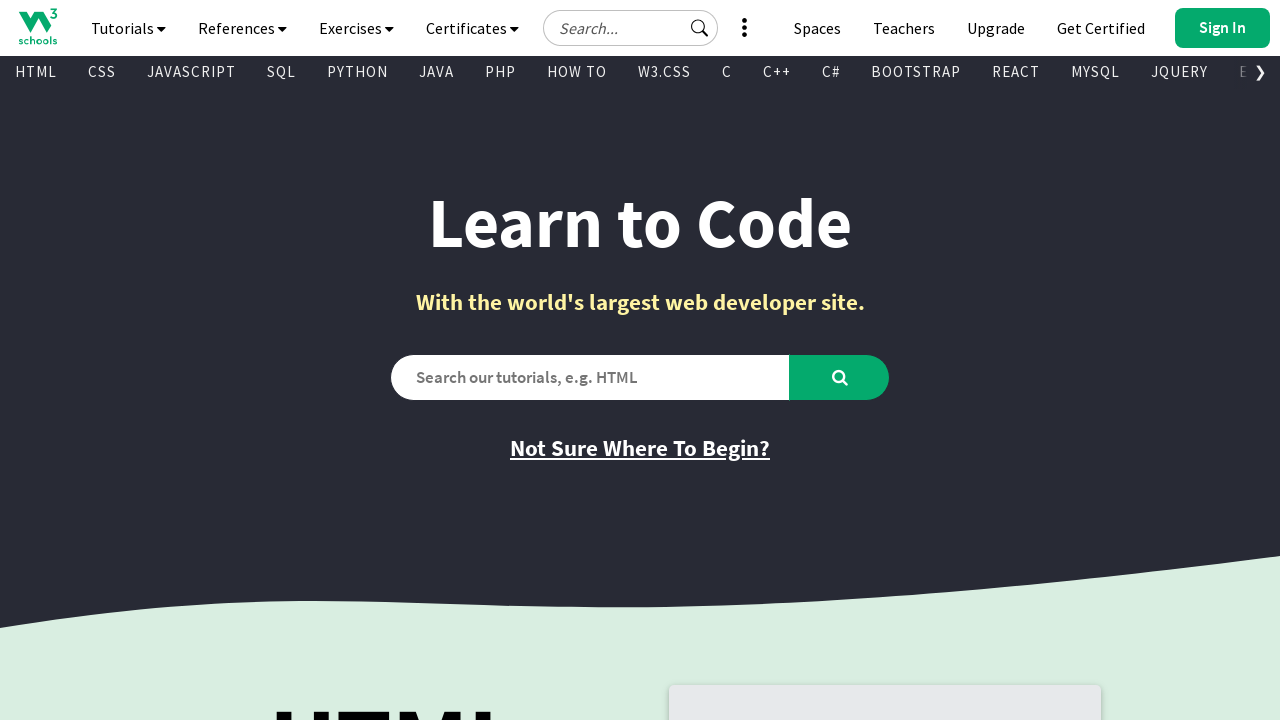

Closed the popup window
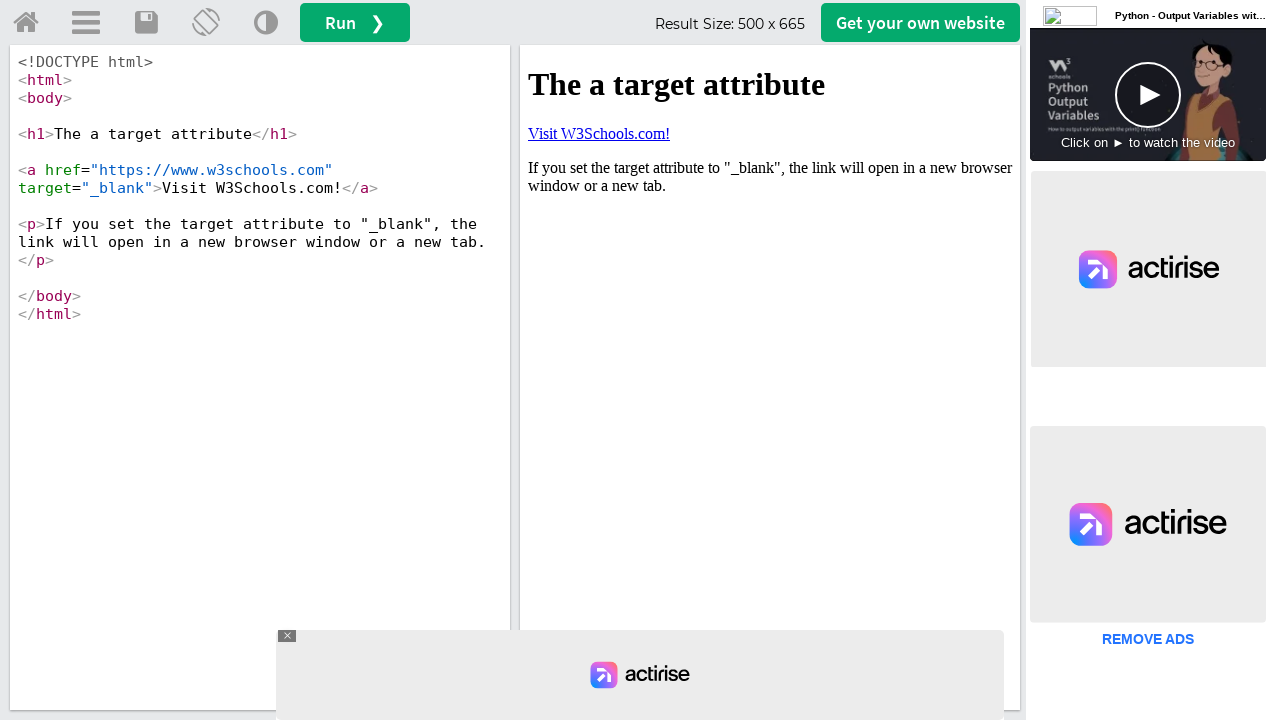

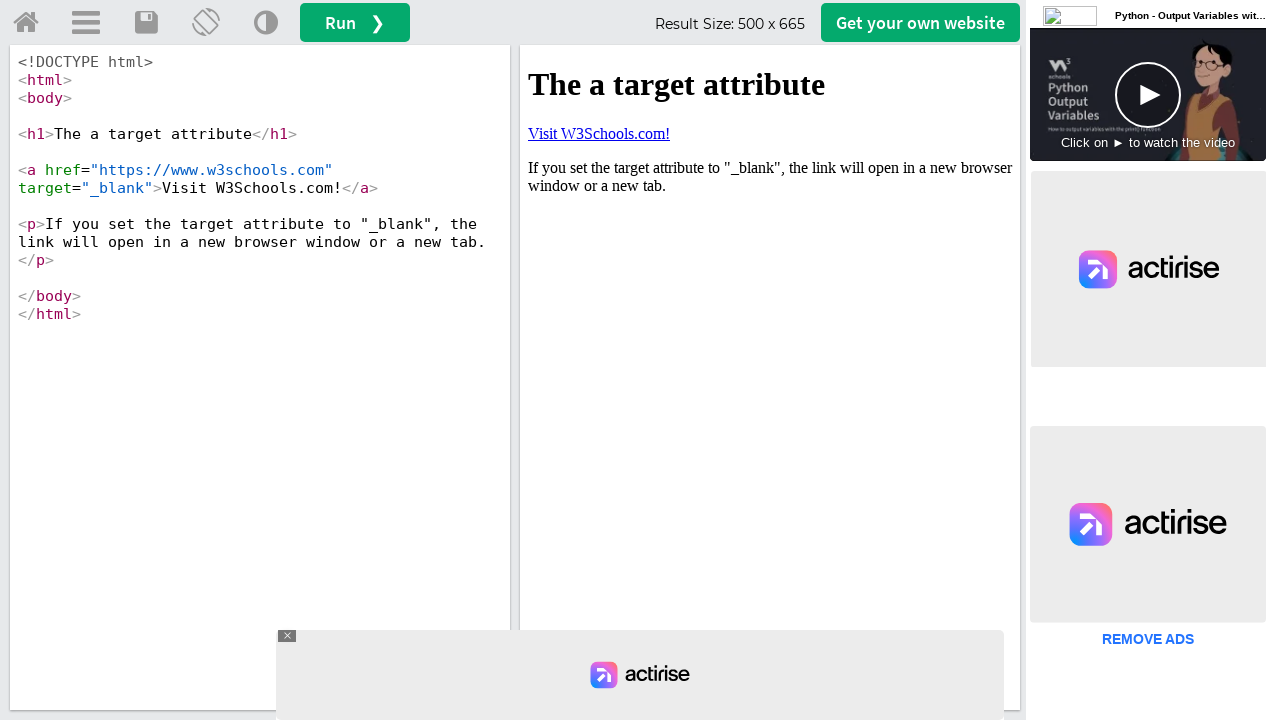